Retrieves an attribute value from a treasure element, calculates a mathematical result, fills a form with the answer, and submits it after checking required boxes

Starting URL: http://suninjuly.github.io/get_attribute.html

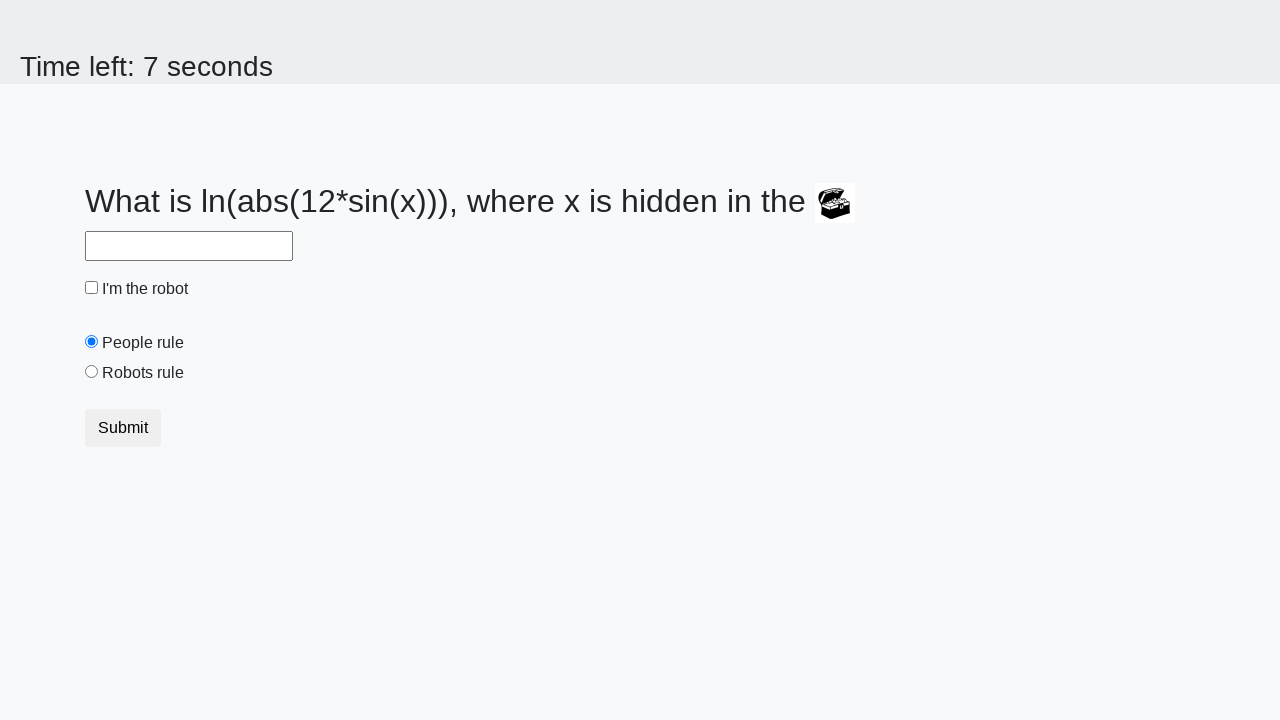

Retrieved 'valuex' attribute from treasure element
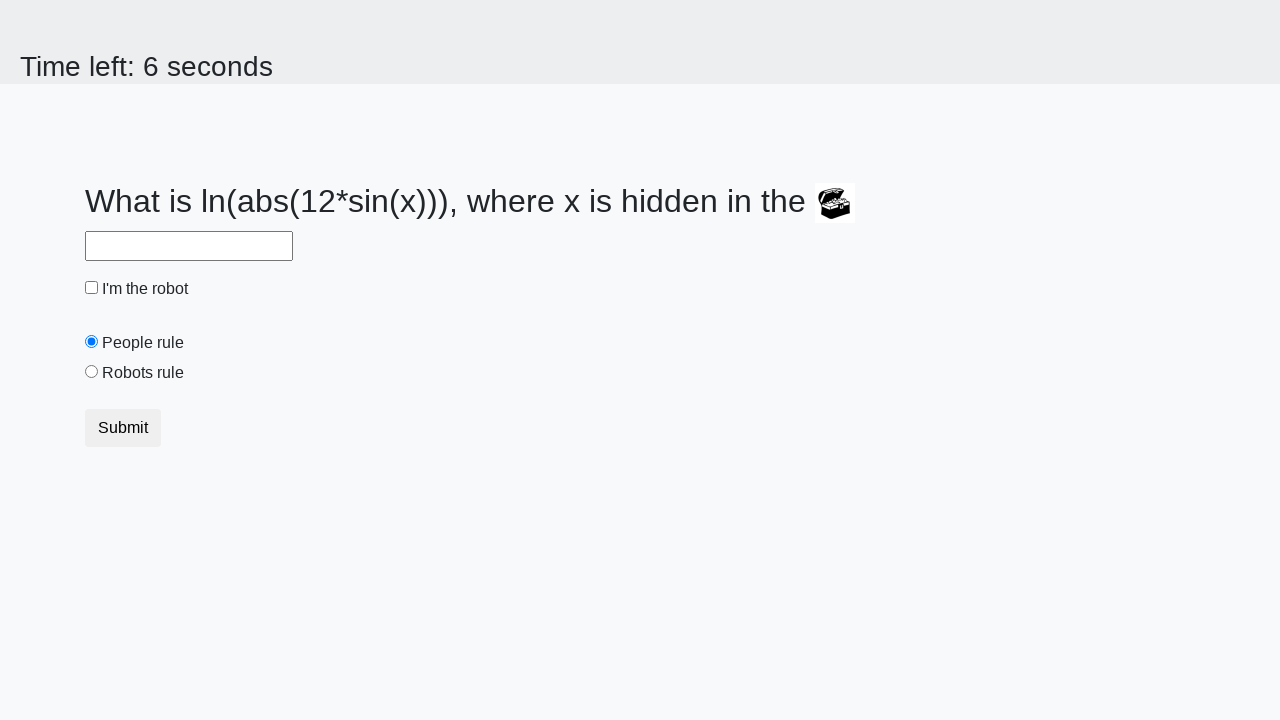

Calculated mathematical result using logarithm and sine functions
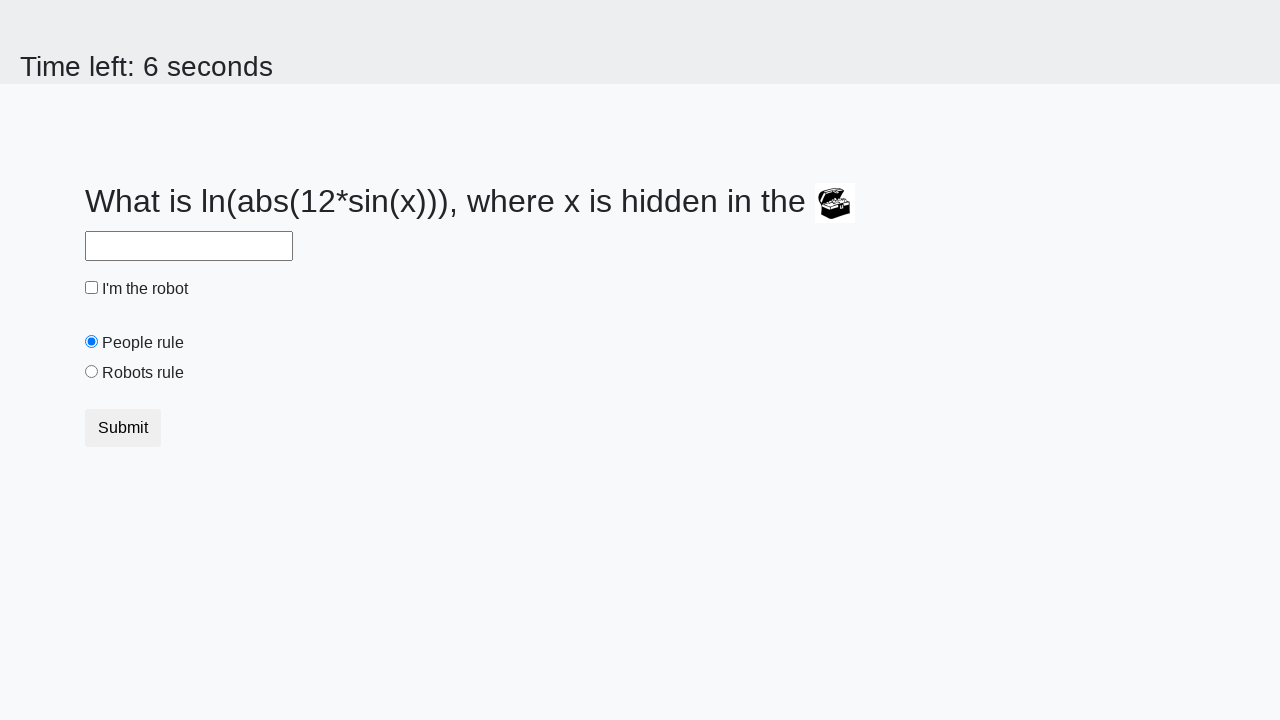

Filled answer field with calculated result on #answer
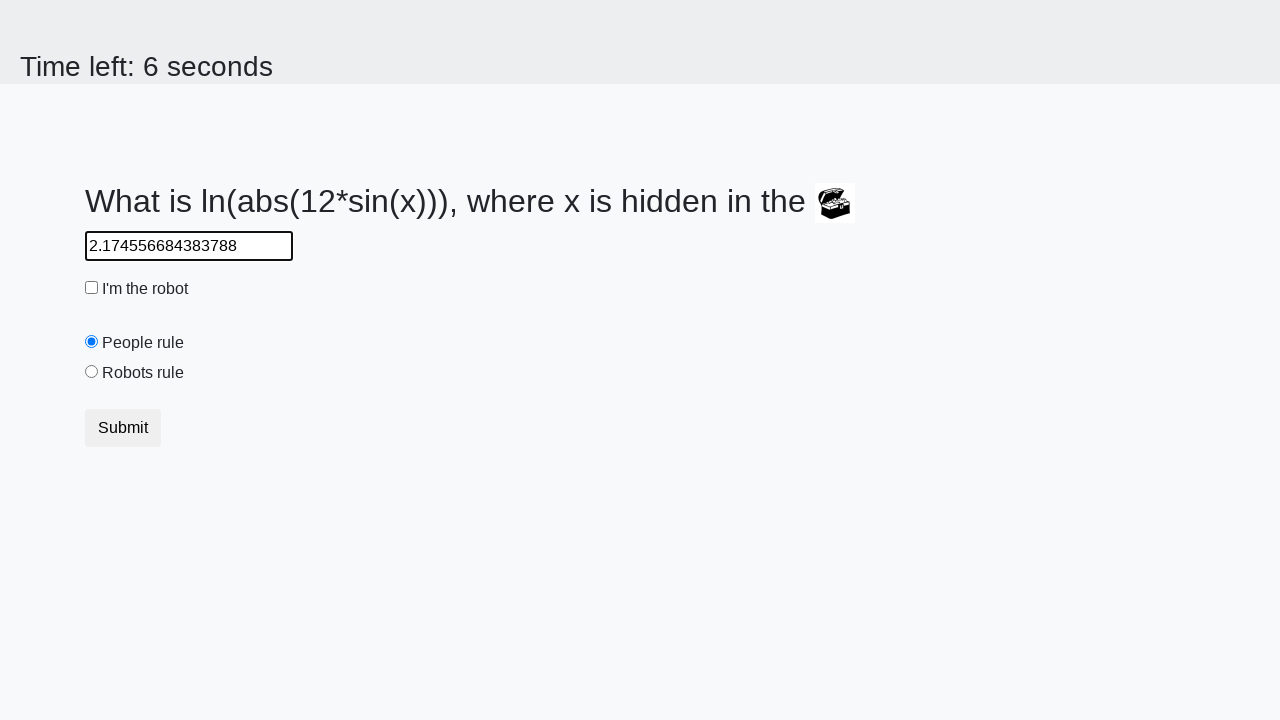

Checked the robot checkbox at (92, 288) on #robotCheckbox
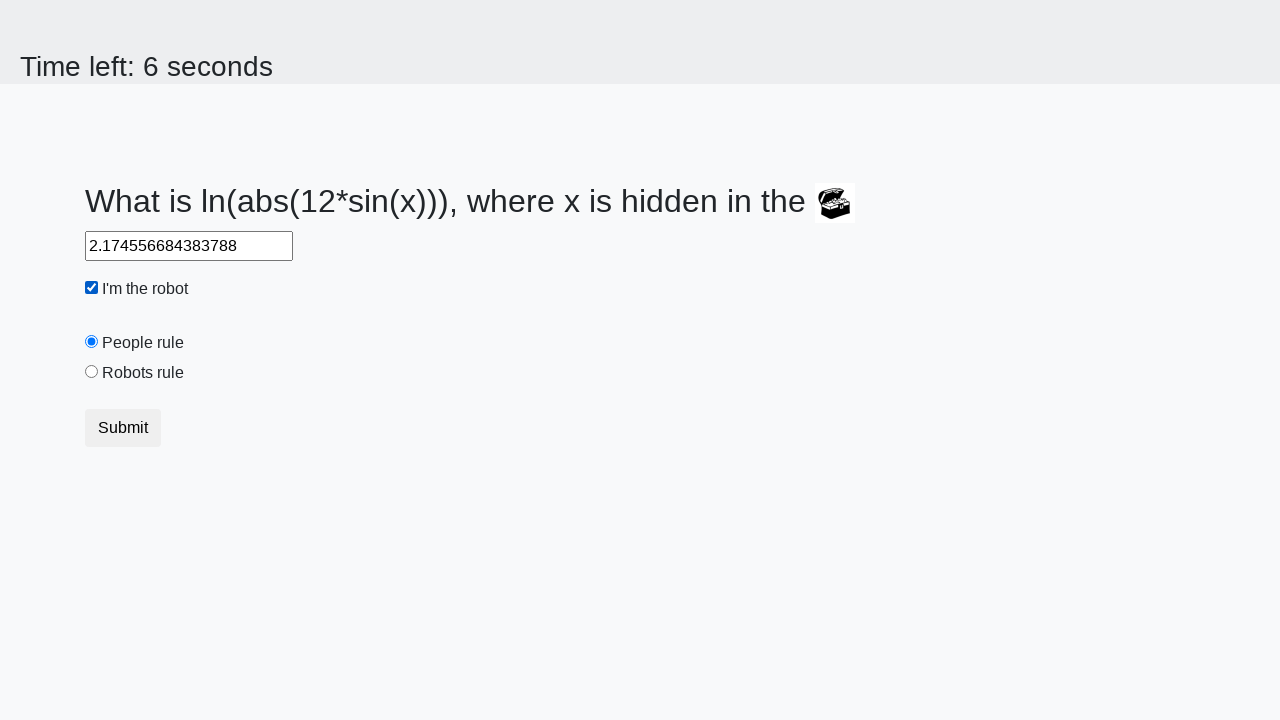

Selected the robots rule radio button at (92, 372) on #robotsRule
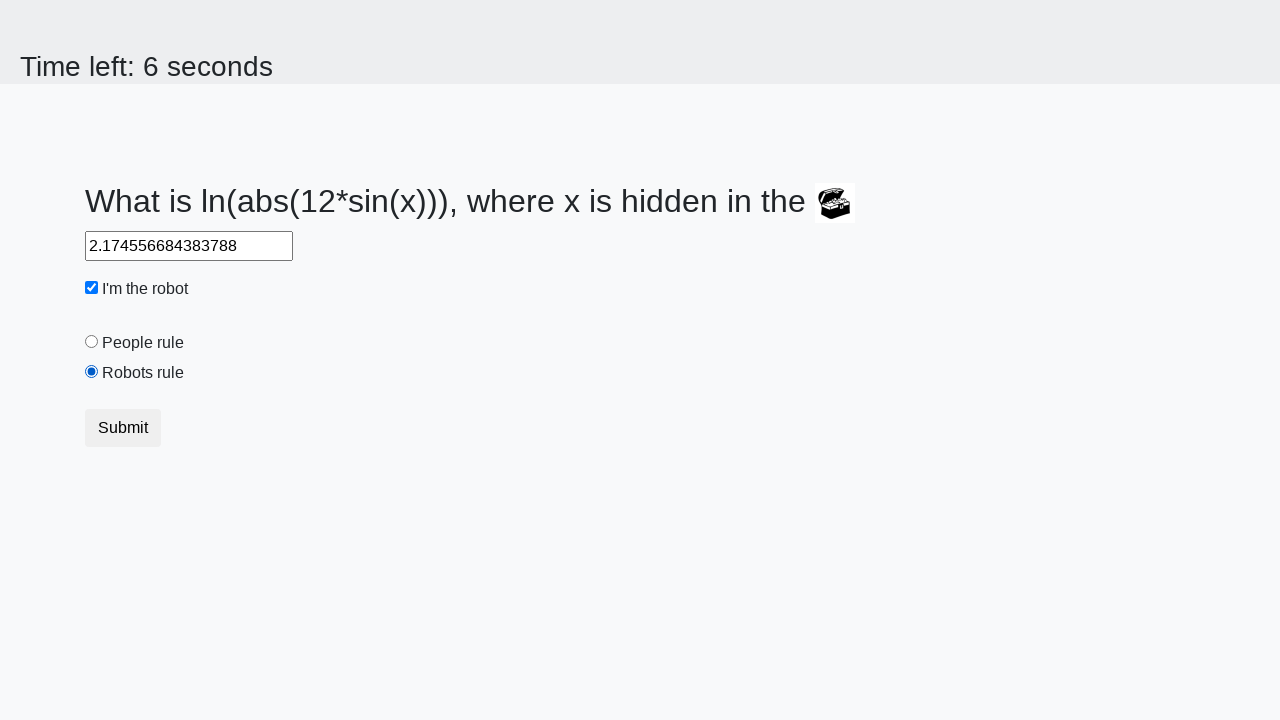

Clicked submit button to submit the form at (123, 428) on .btn.btn-default
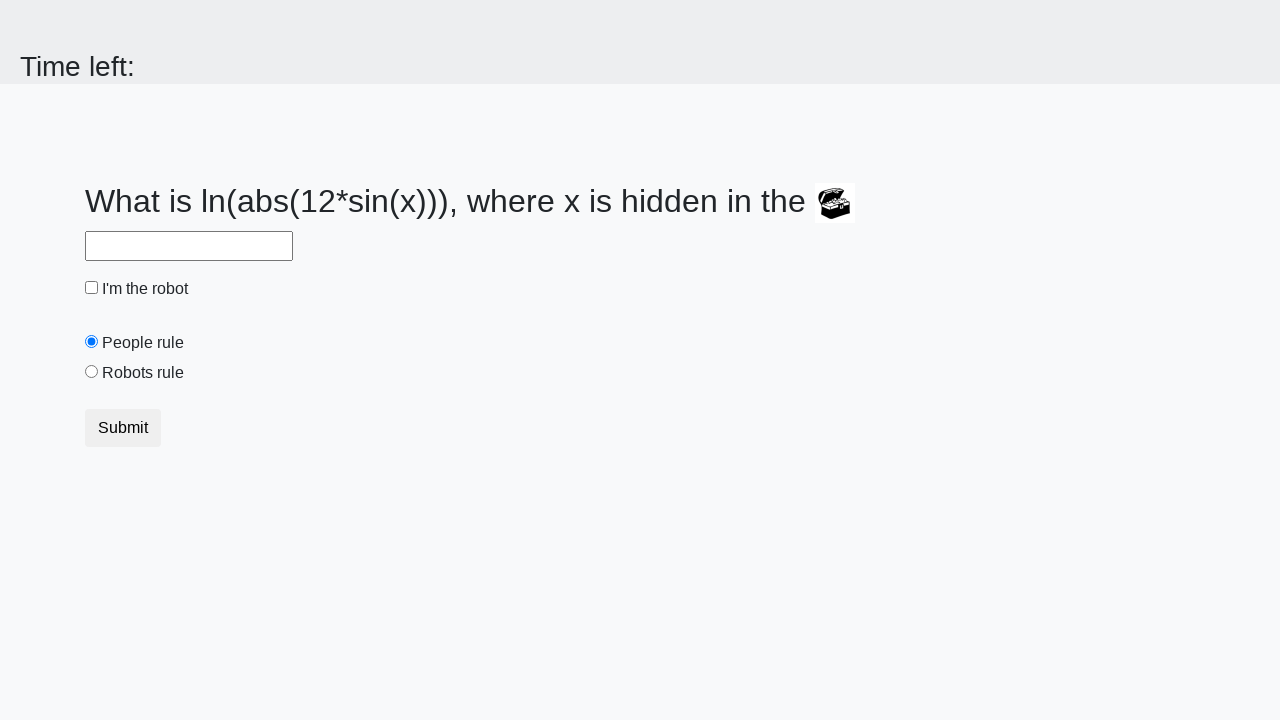

Waited 2 seconds for form submission to process
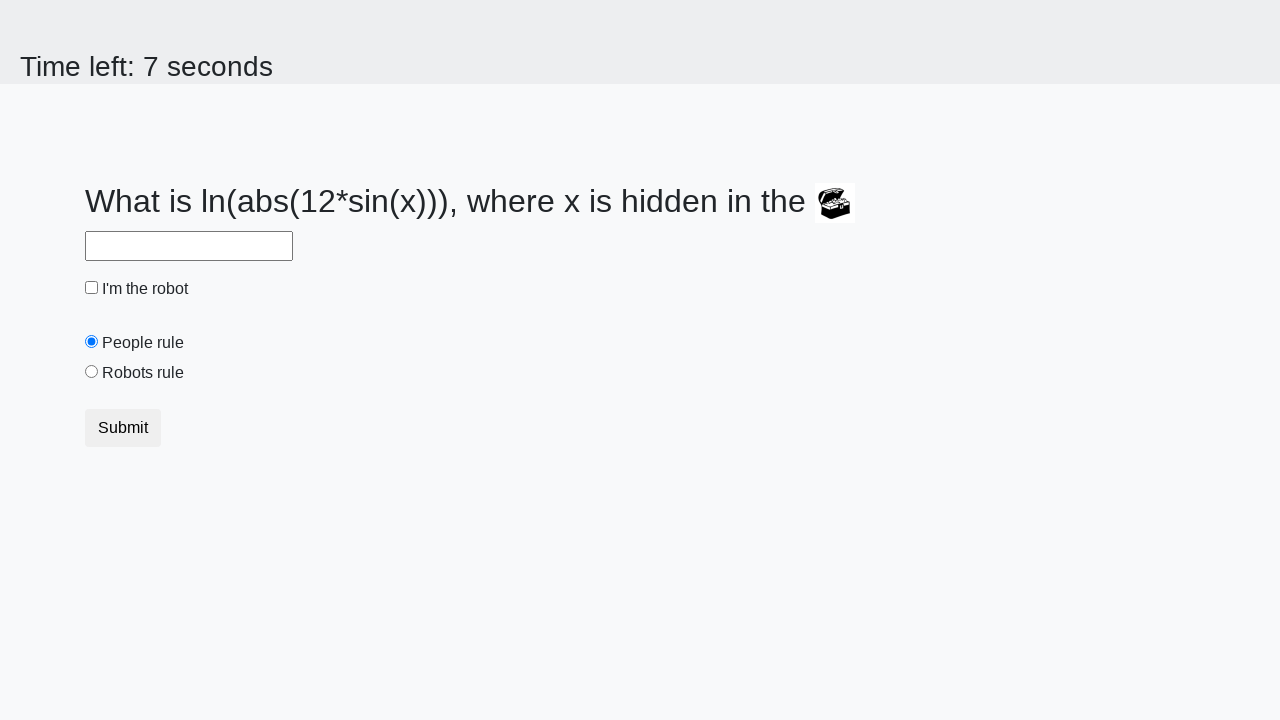

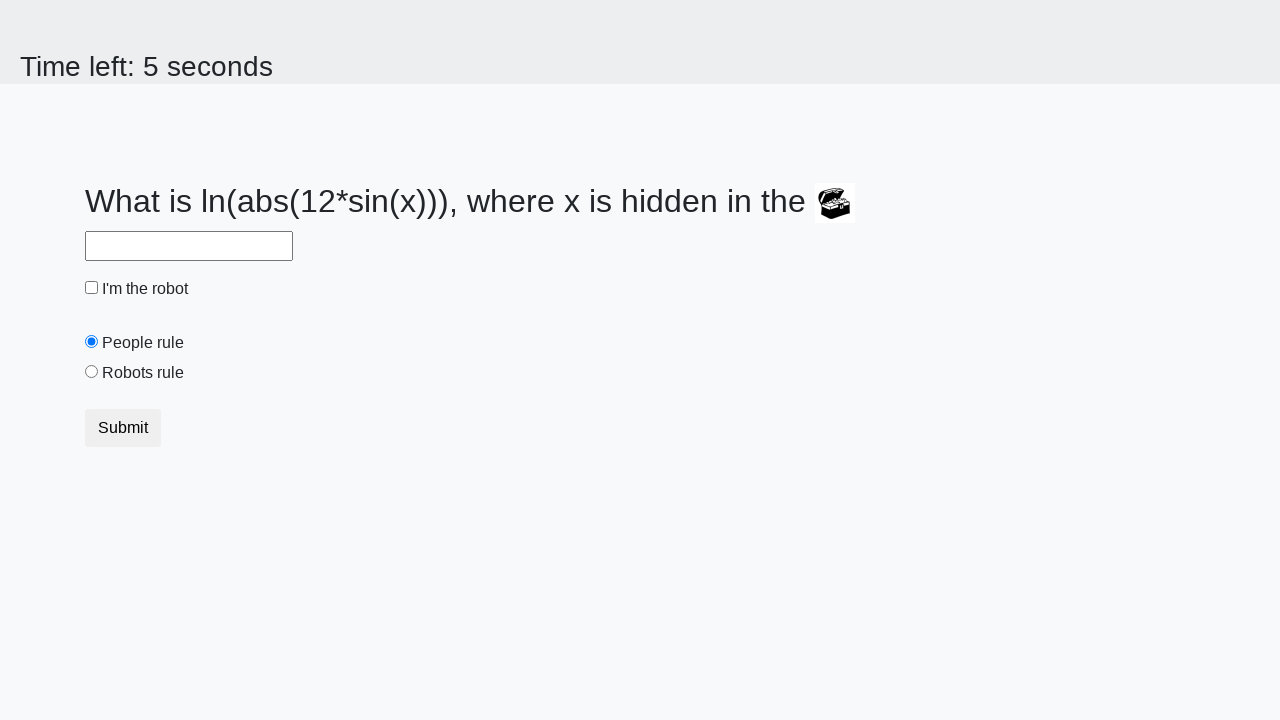